Tests alert handling functionality by clicking on an alert with OK & Cancel options, dismissing it, and verifying the cancellation message is displayed

Starting URL: https://demo.automationtesting.in/Alerts.html

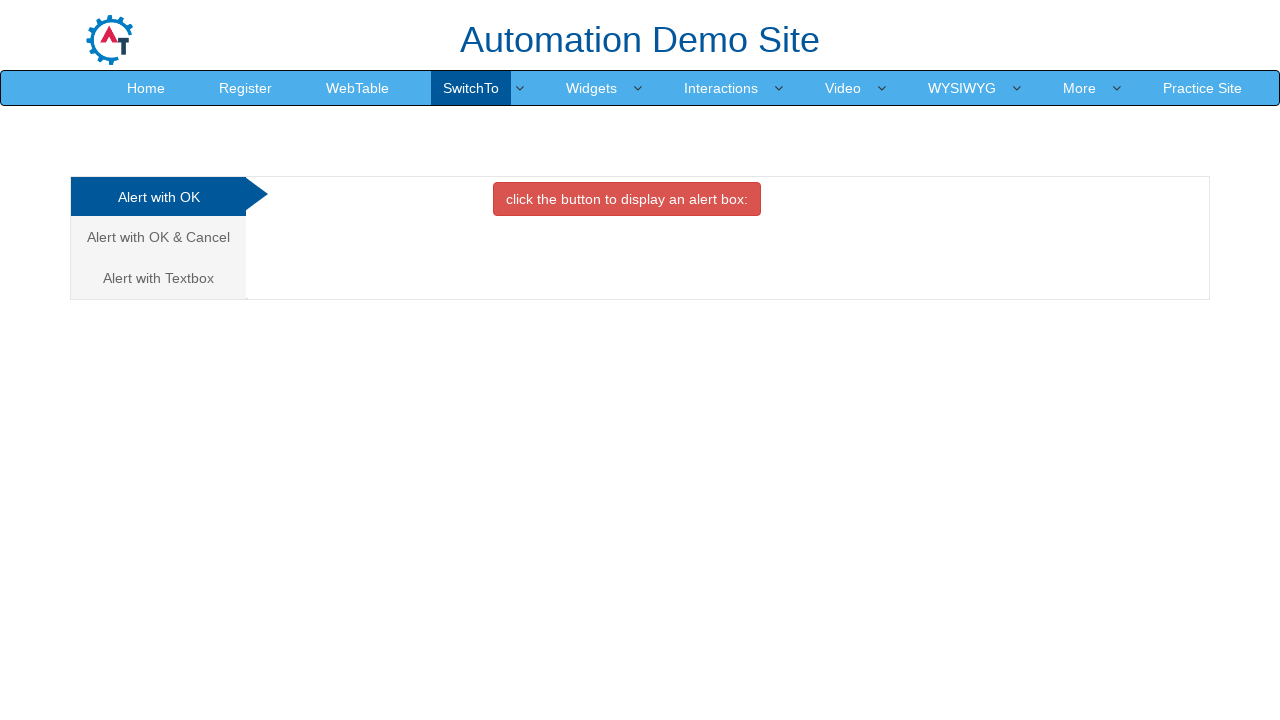

Clicked on the 'Alert with OK & Cancel' tab at (158, 237) on xpath=//a[text()='Alert with OK & Cancel ']
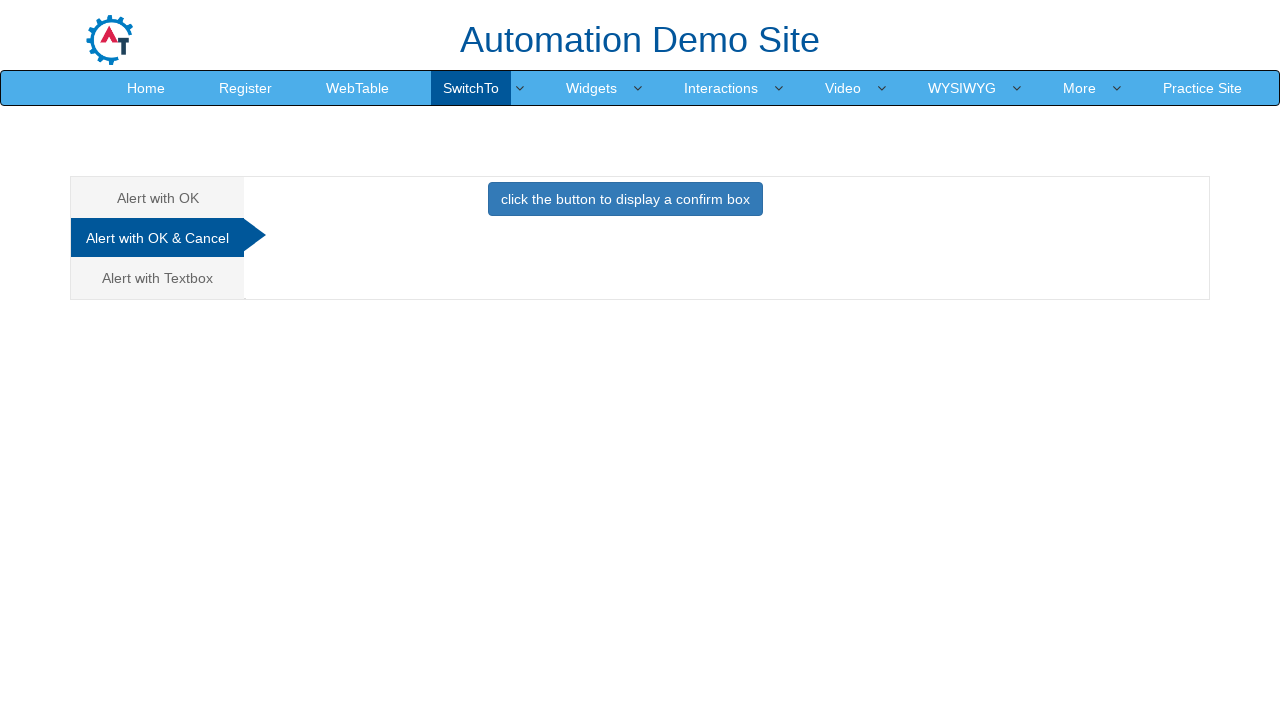

Clicked the button to trigger the alert at (625, 199) on xpath=//button[@class='btn btn-primary']
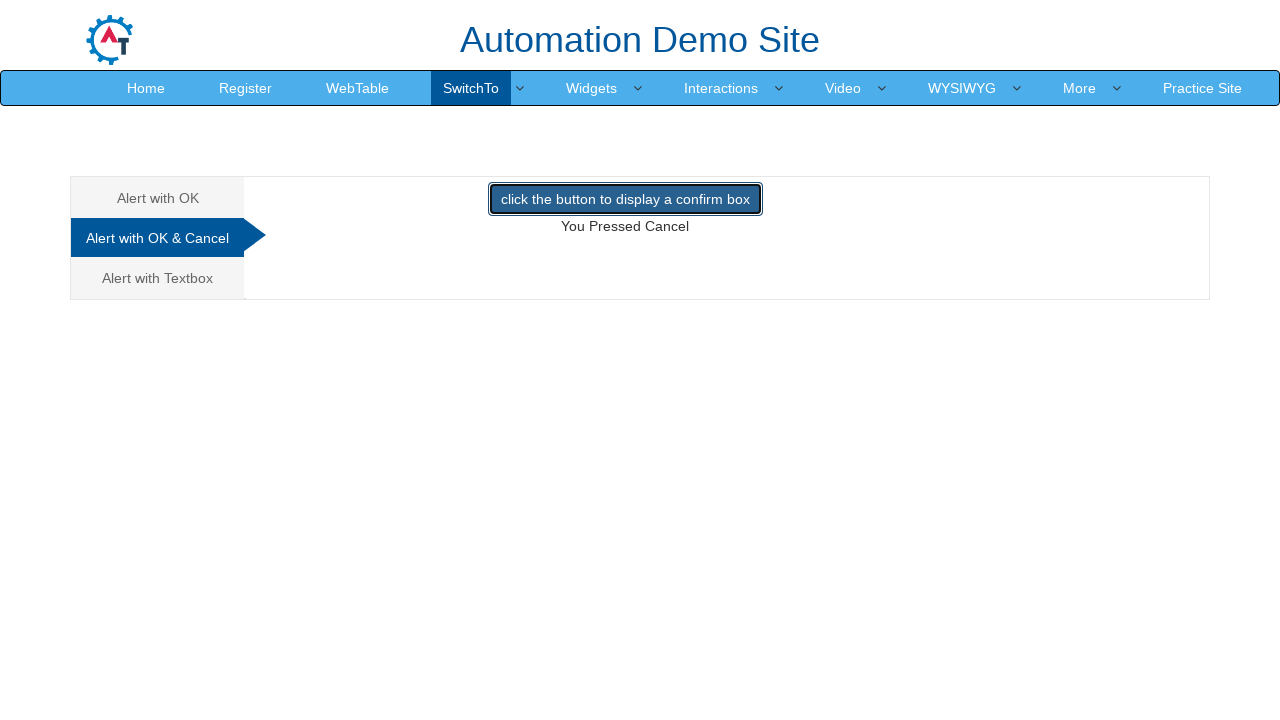

Set up dialog handler to dismiss alerts
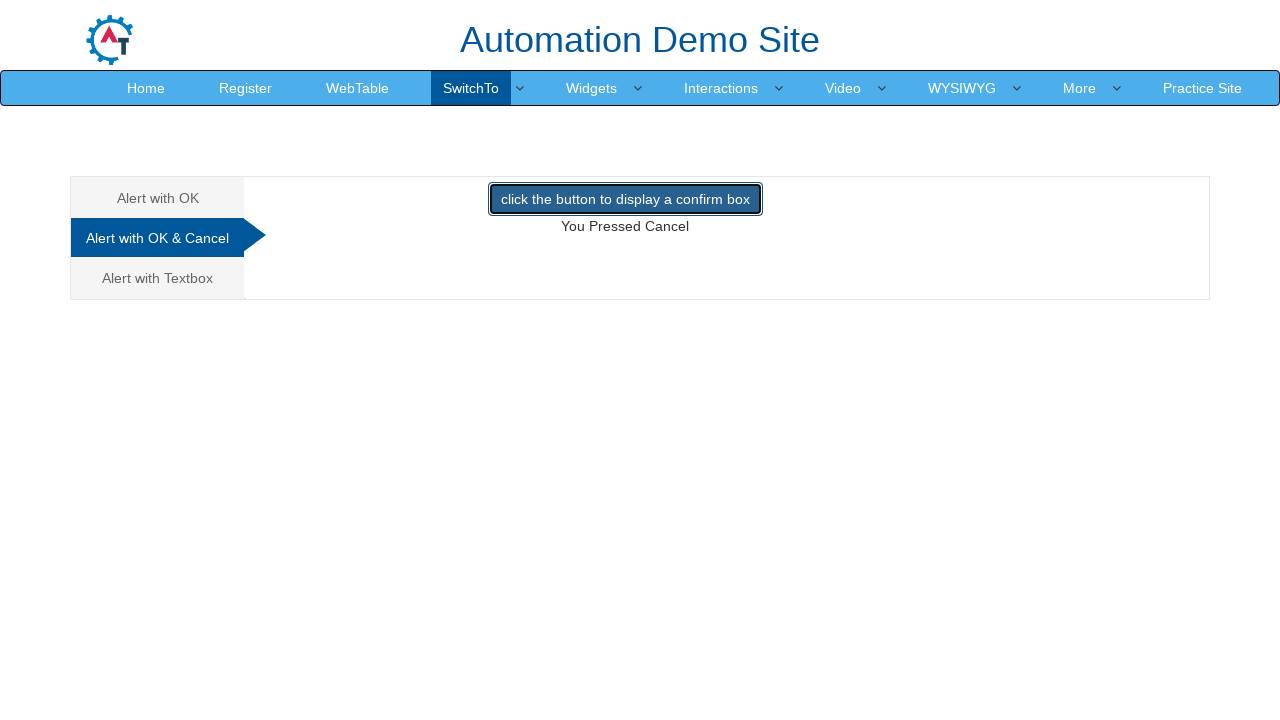

Waited for and verified the cancel message is displayed
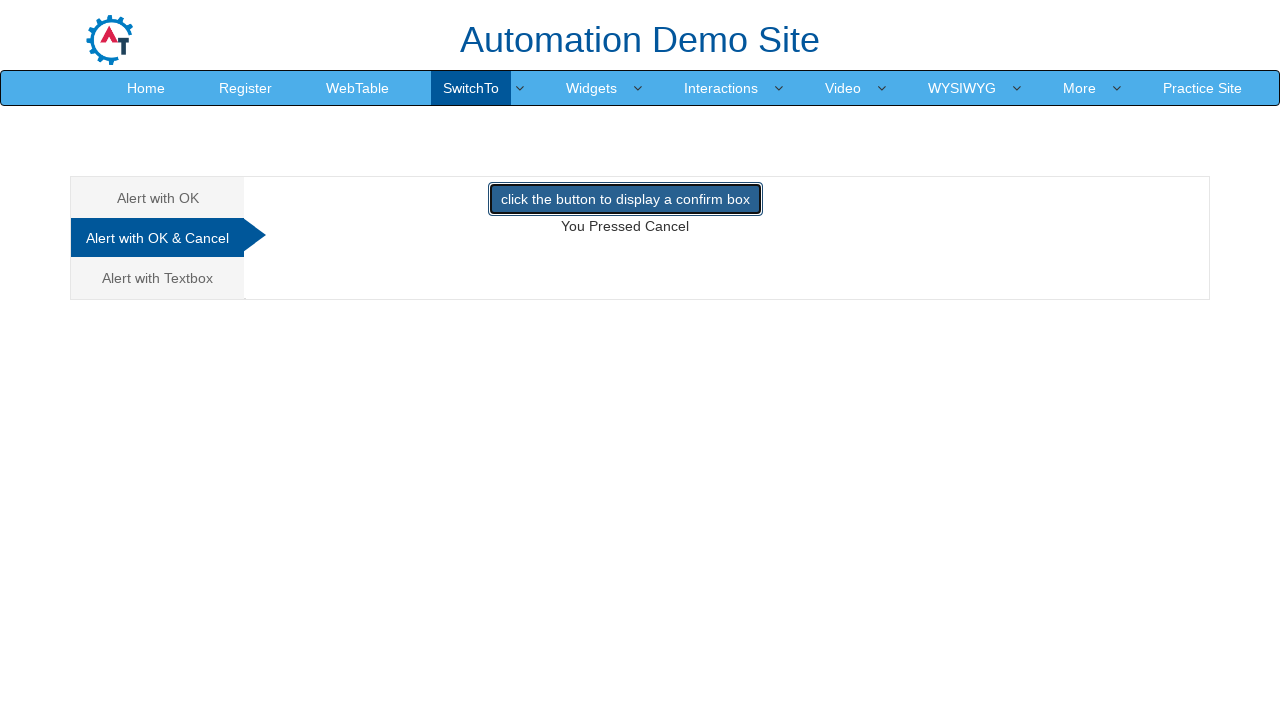

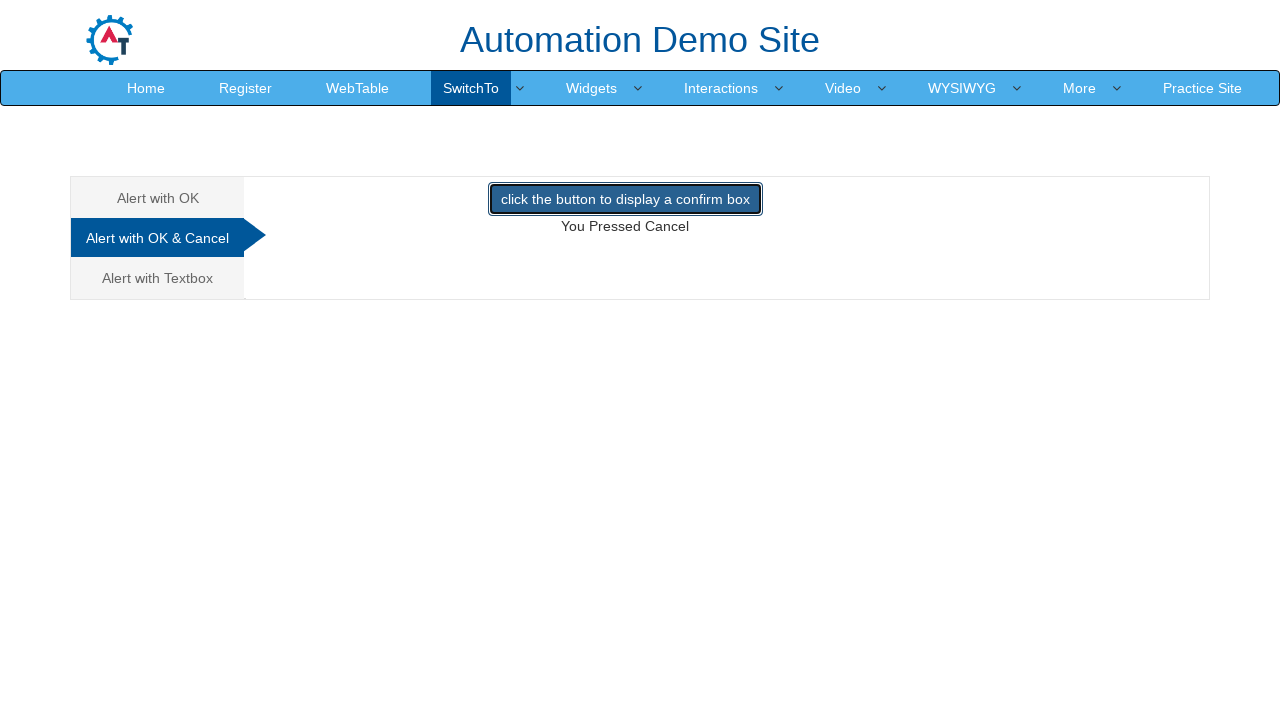